Tests editing a todo item by double-clicking, filling new text, and pressing Enter

Starting URL: https://demo.playwright.dev/todomvc

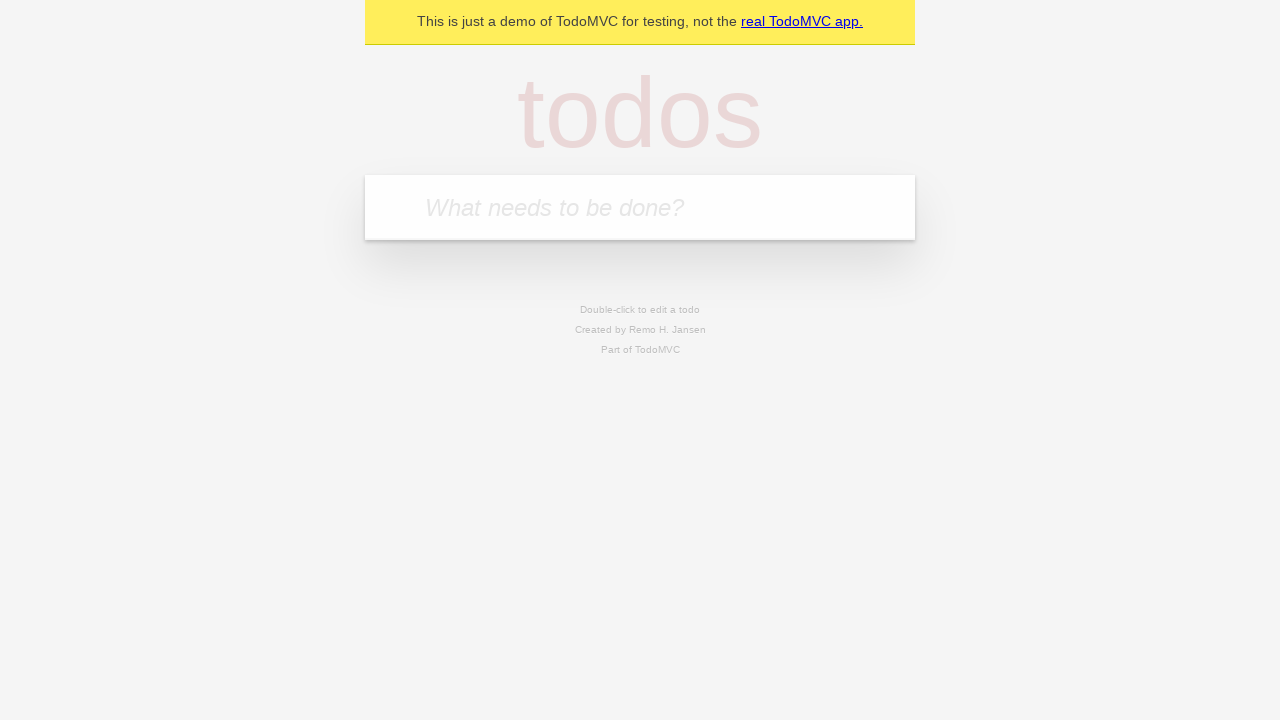

Filled todo input with 'buy some cheese' on internal:attr=[placeholder="What needs to be done?"i]
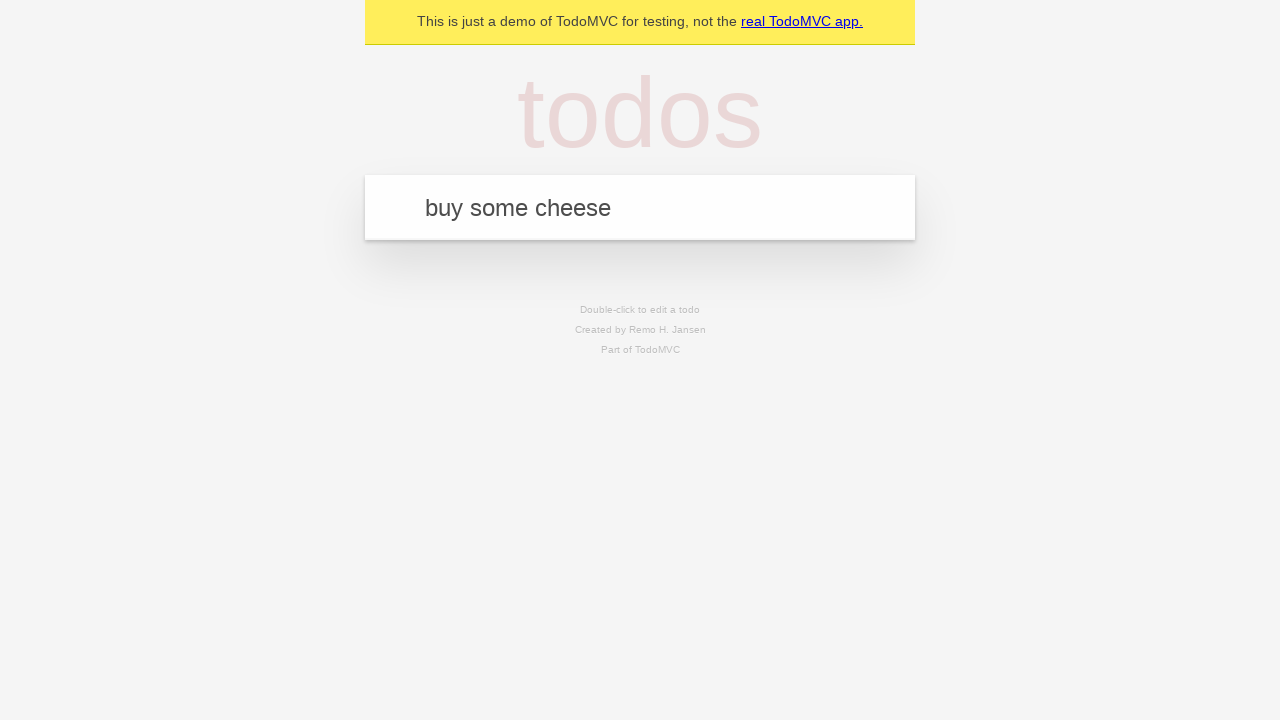

Pressed Enter to create first todo on internal:attr=[placeholder="What needs to be done?"i]
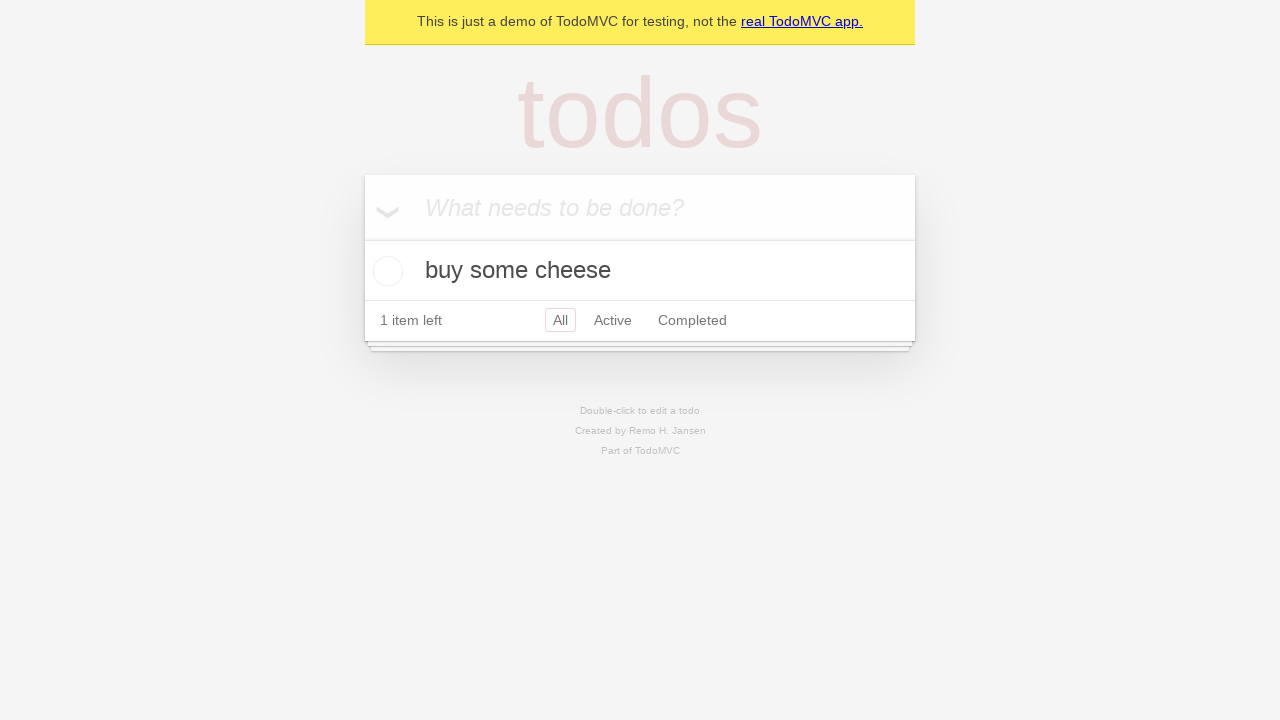

Filled todo input with 'feed the cat' on internal:attr=[placeholder="What needs to be done?"i]
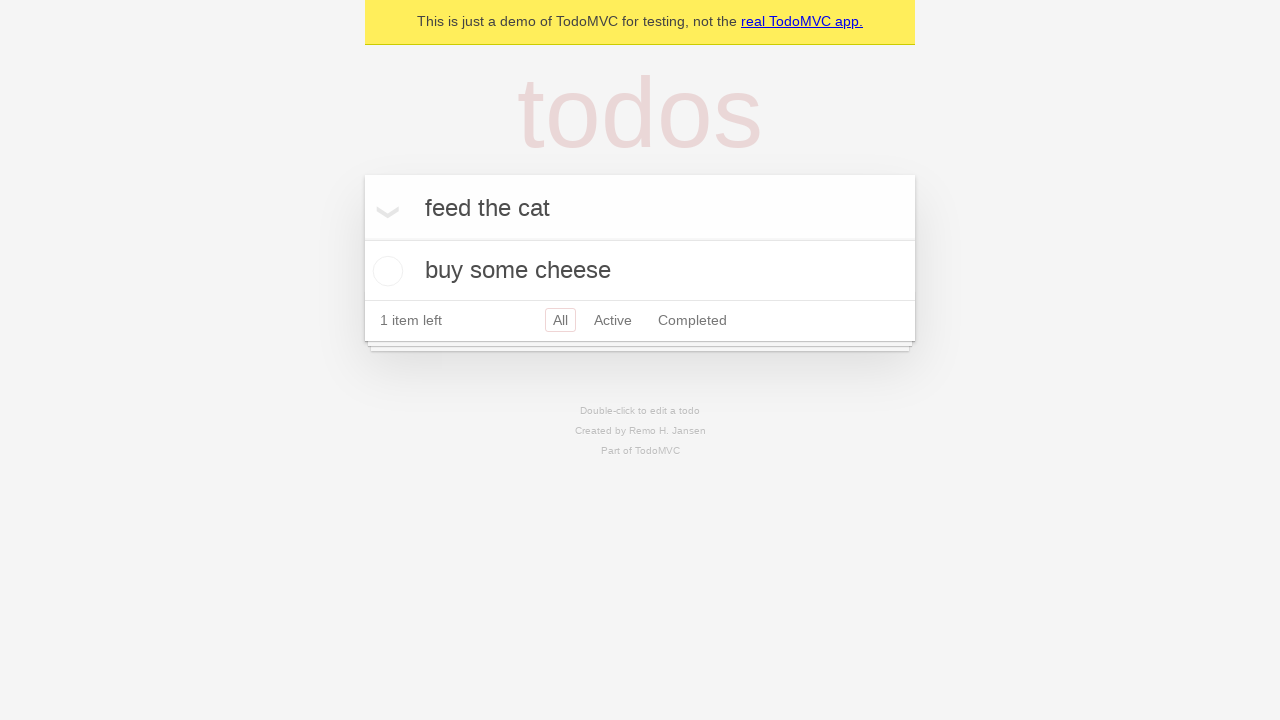

Pressed Enter to create second todo on internal:attr=[placeholder="What needs to be done?"i]
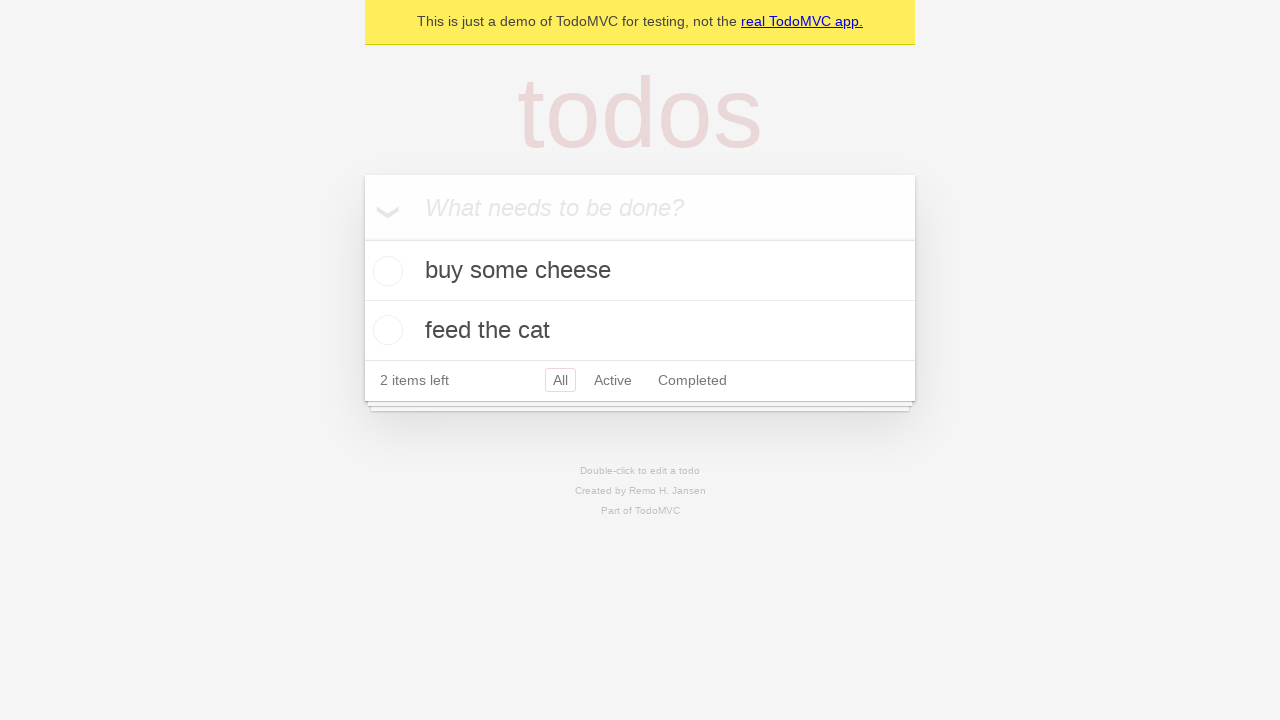

Filled todo input with 'book a doctors appointment' on internal:attr=[placeholder="What needs to be done?"i]
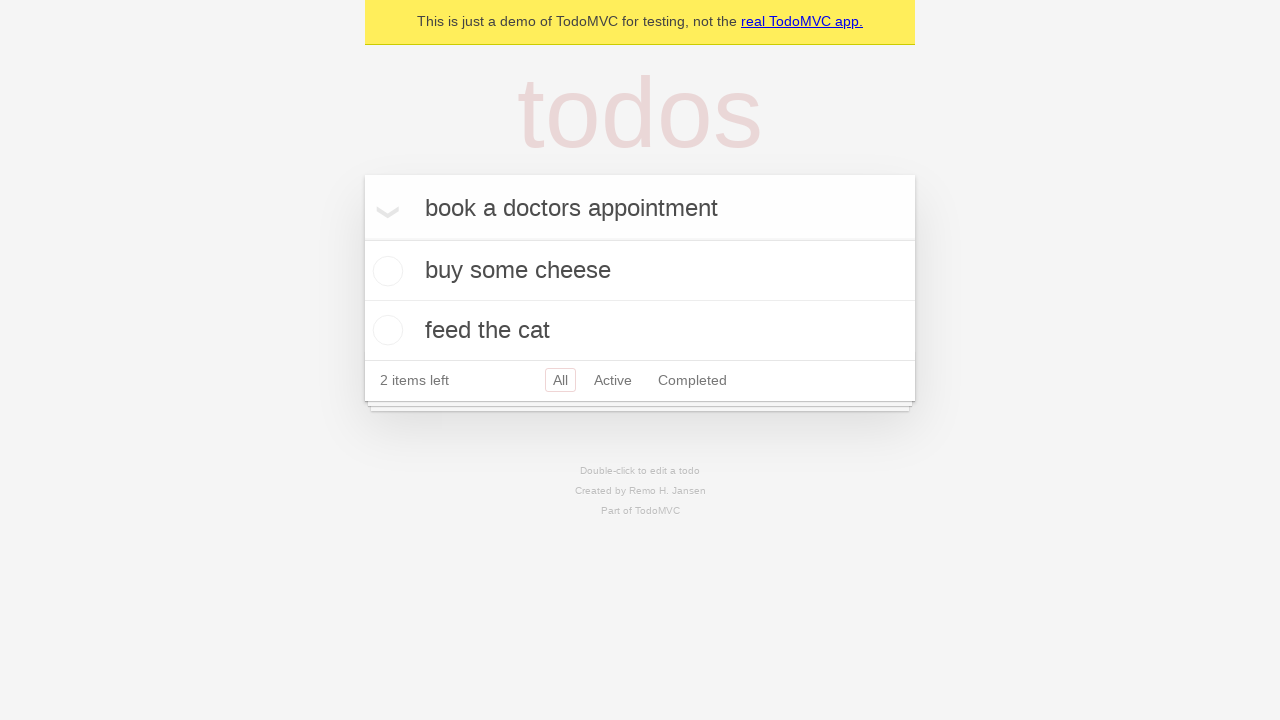

Pressed Enter to create third todo on internal:attr=[placeholder="What needs to be done?"i]
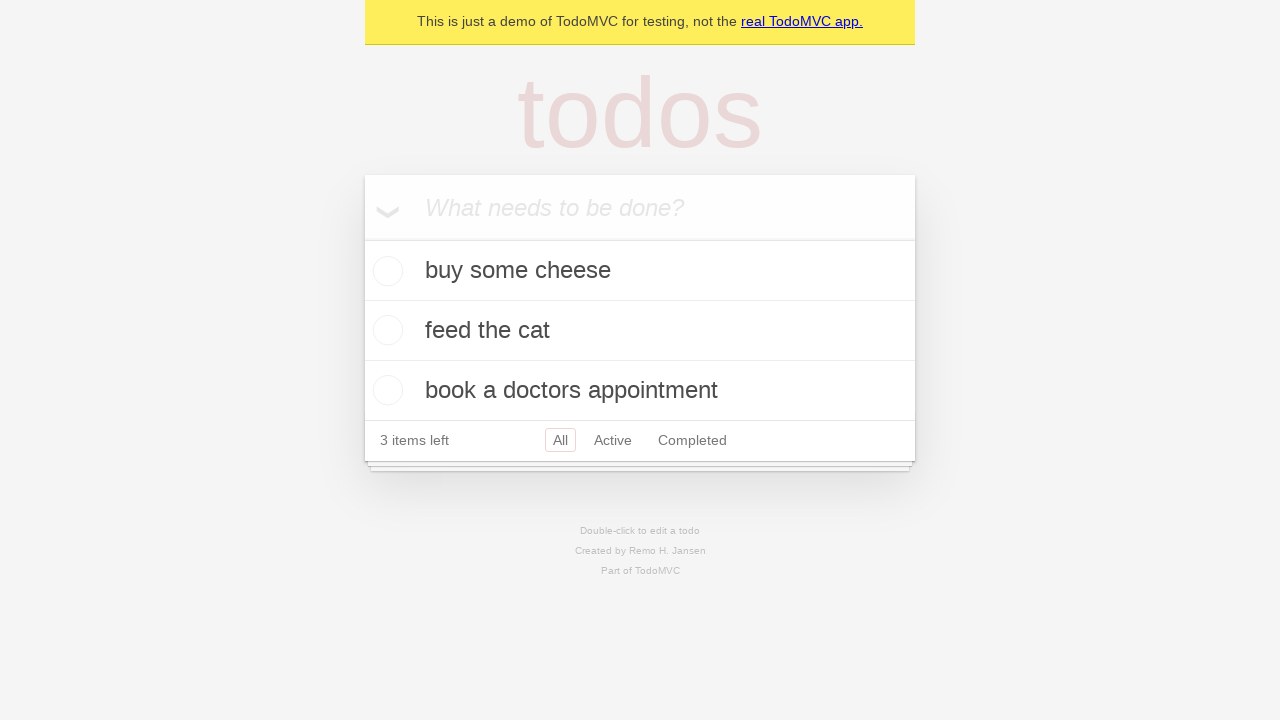

Double-clicked second todo item to enter edit mode at (640, 331) on internal:testid=[data-testid="todo-item"s] >> nth=1
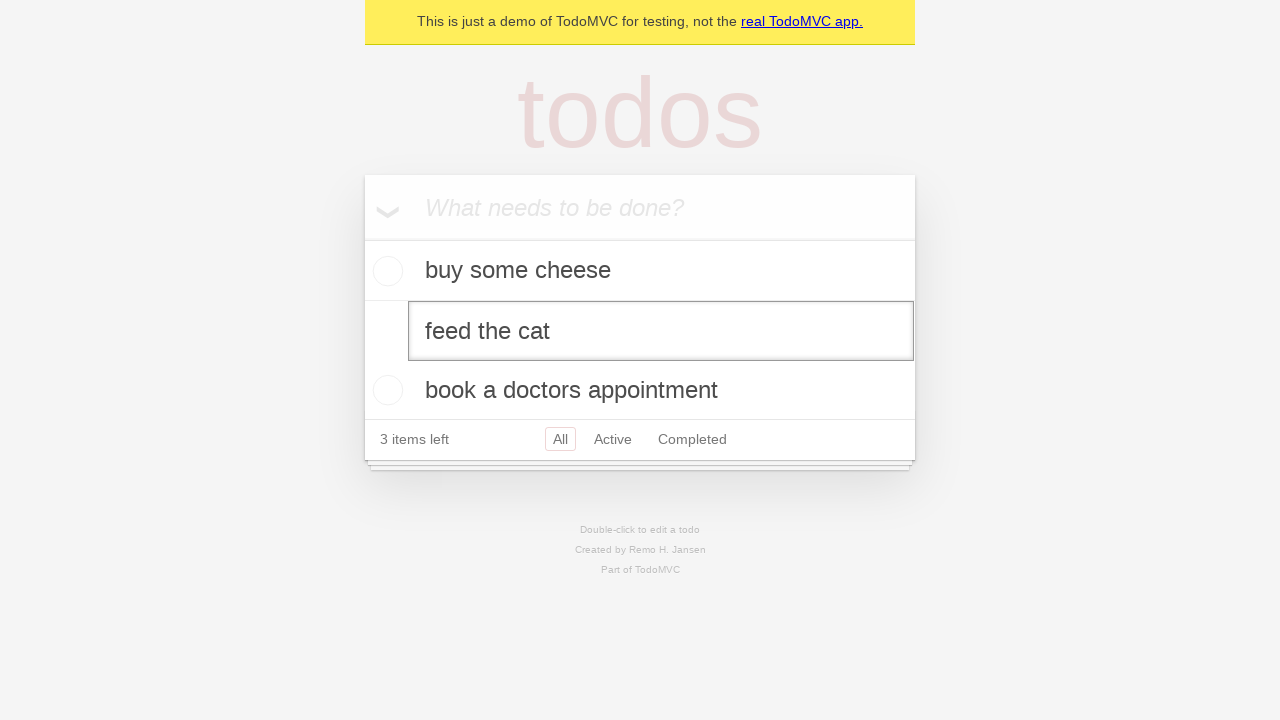

Filled edit field with 'buy some sausages' on internal:testid=[data-testid="todo-item"s] >> nth=1 >> .edit
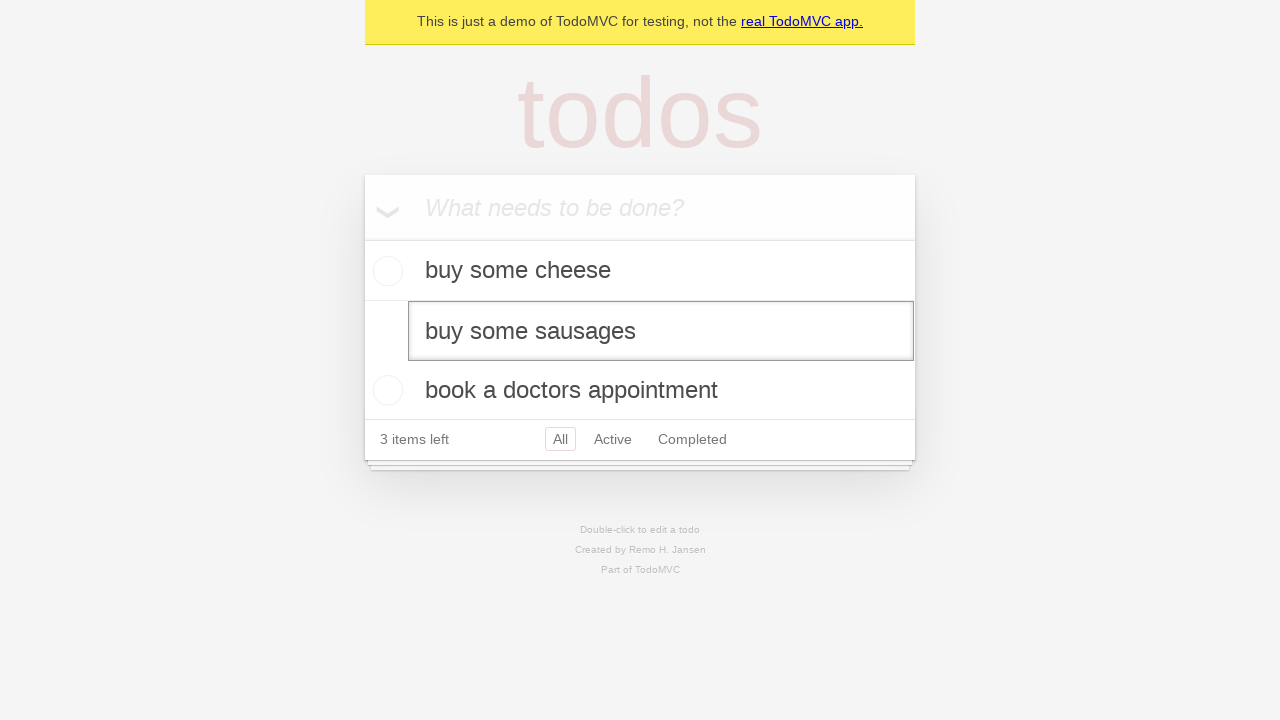

Pressed Enter to confirm edited todo text on internal:testid=[data-testid="todo-item"s] >> nth=1 >> .edit
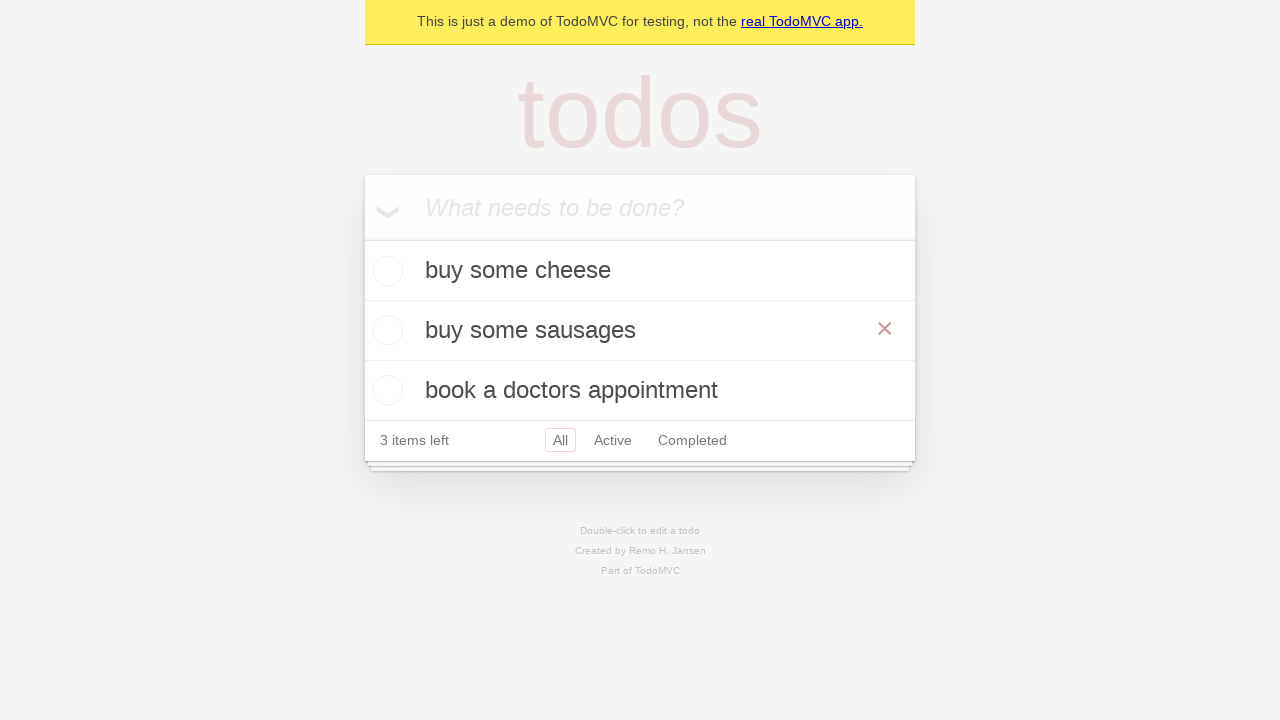

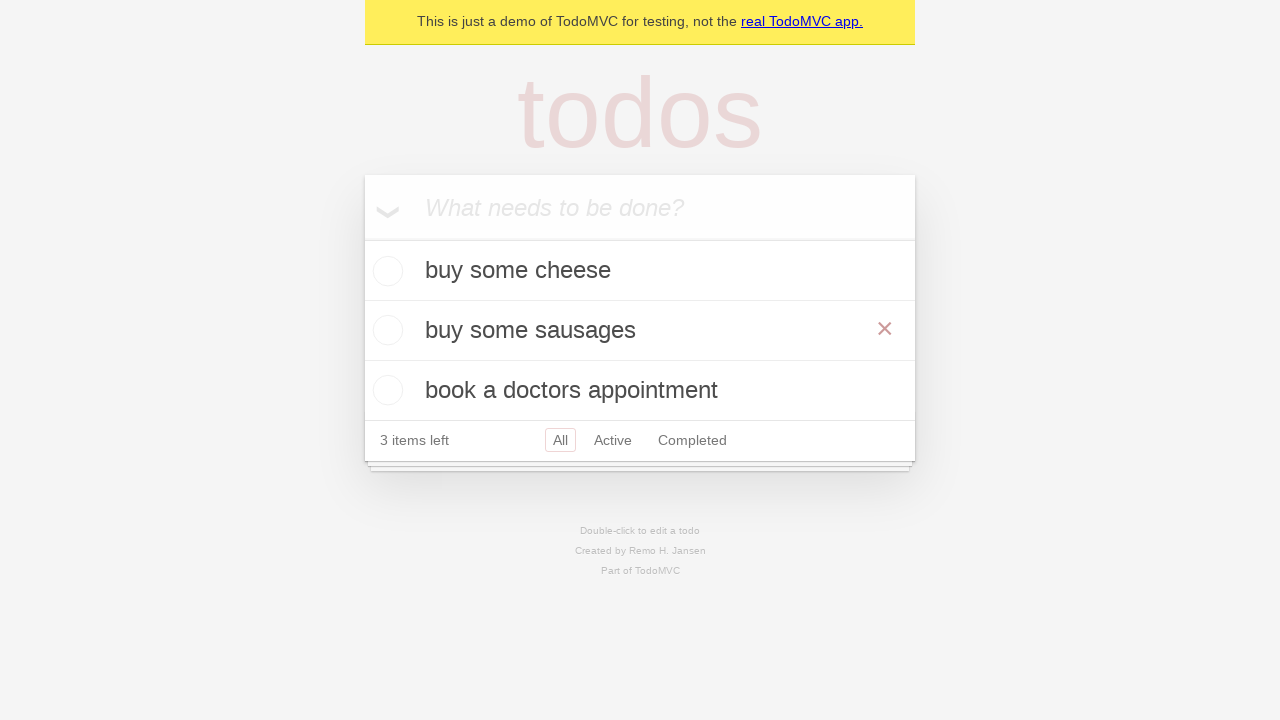